Verifies the Middle button by clicking on it

Starting URL: https://formy-project.herokuapp.com/buttons#

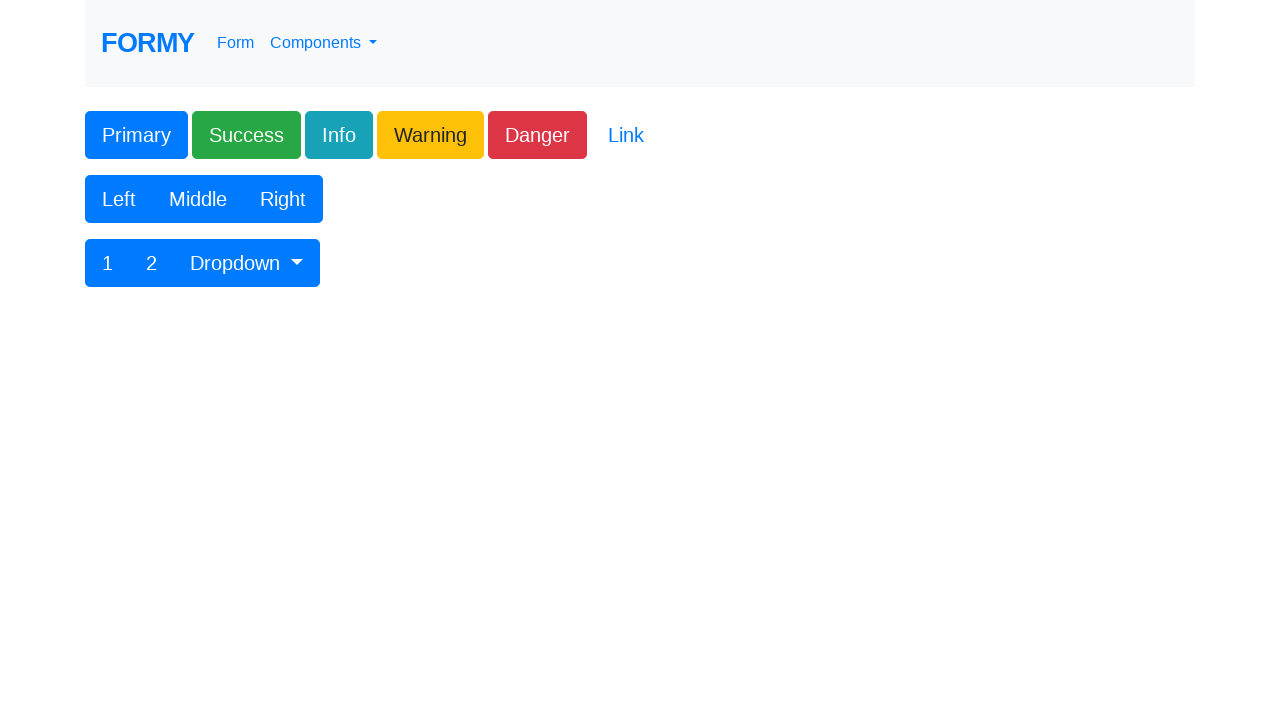

Clicked the Middle button to verify it at (198, 199) on button:text('Middle')
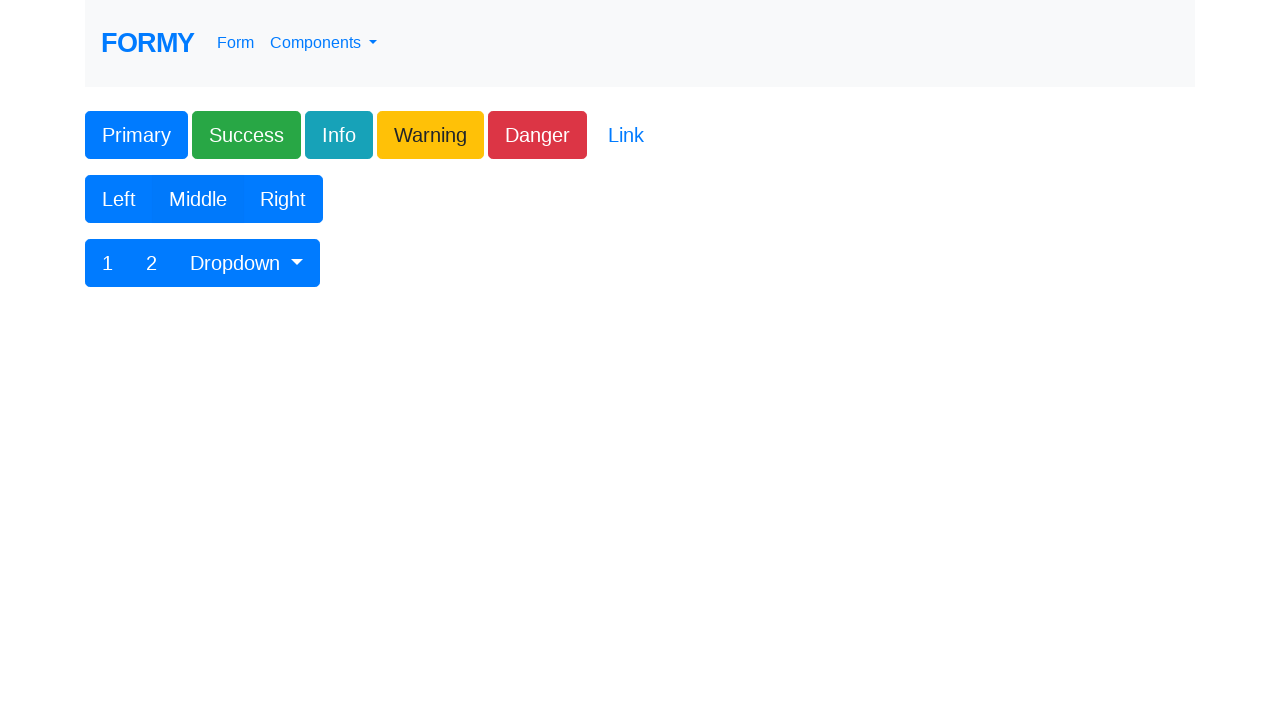

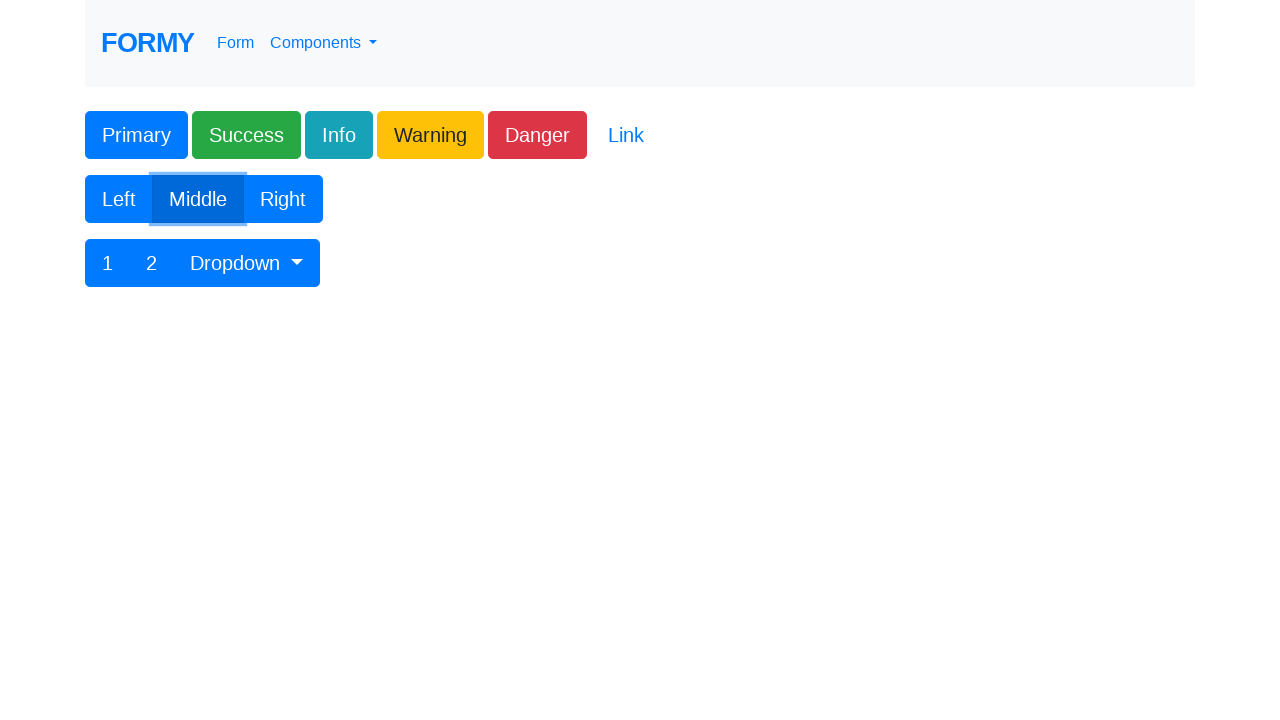